Tests keyboard key press functionality by sending space and tab keys to elements and verifying the displayed result text

Starting URL: http://the-internet.herokuapp.com/key_presses

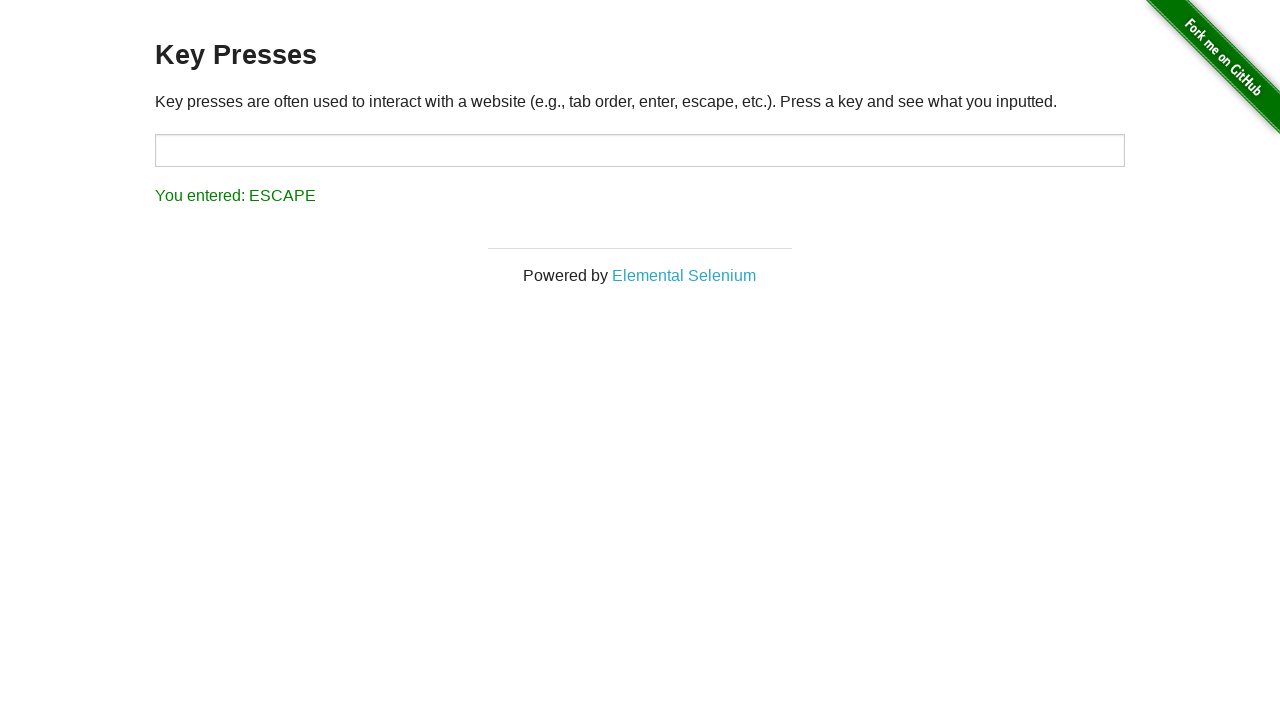

Pressed Space key on target element on #target
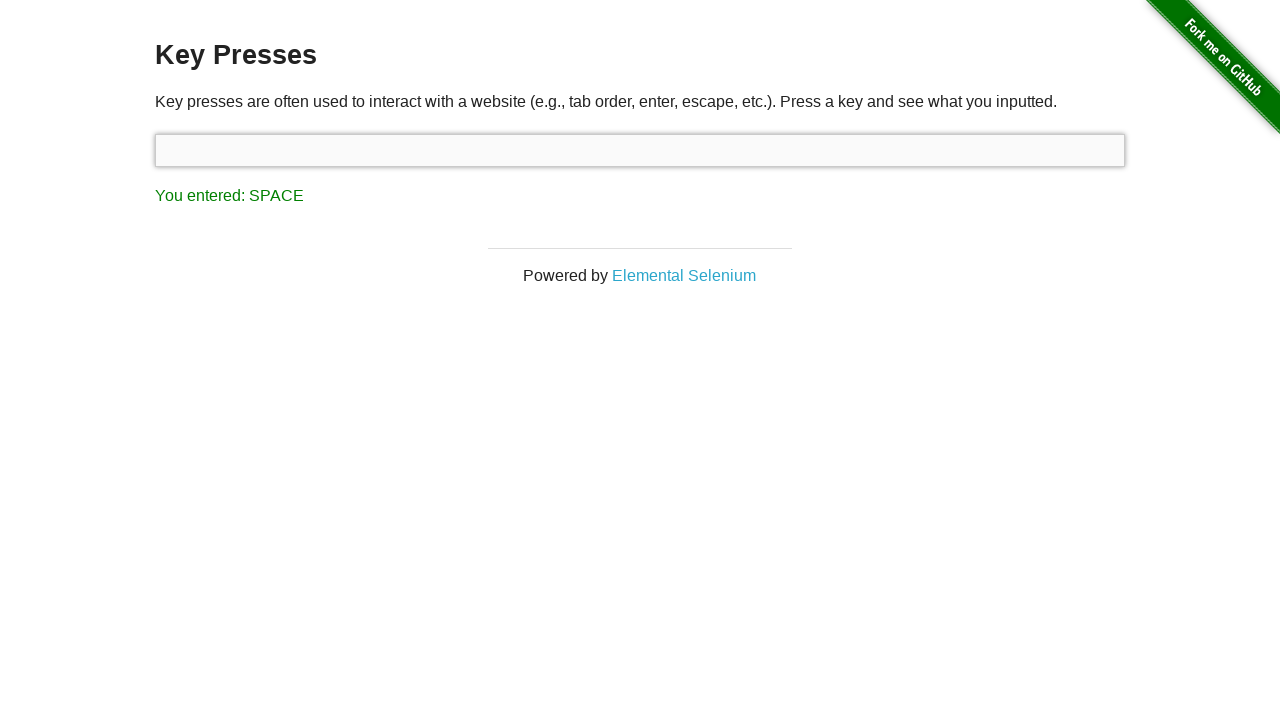

Result element loaded after space key press
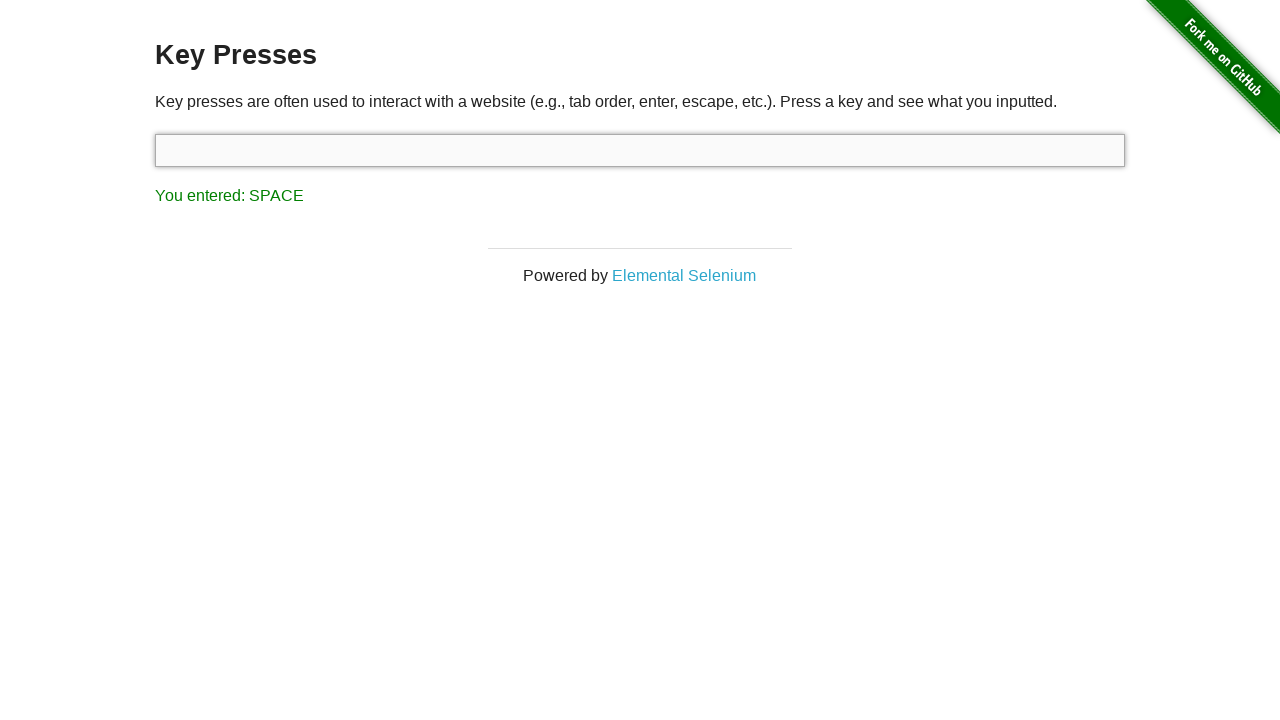

Retrieved result text content
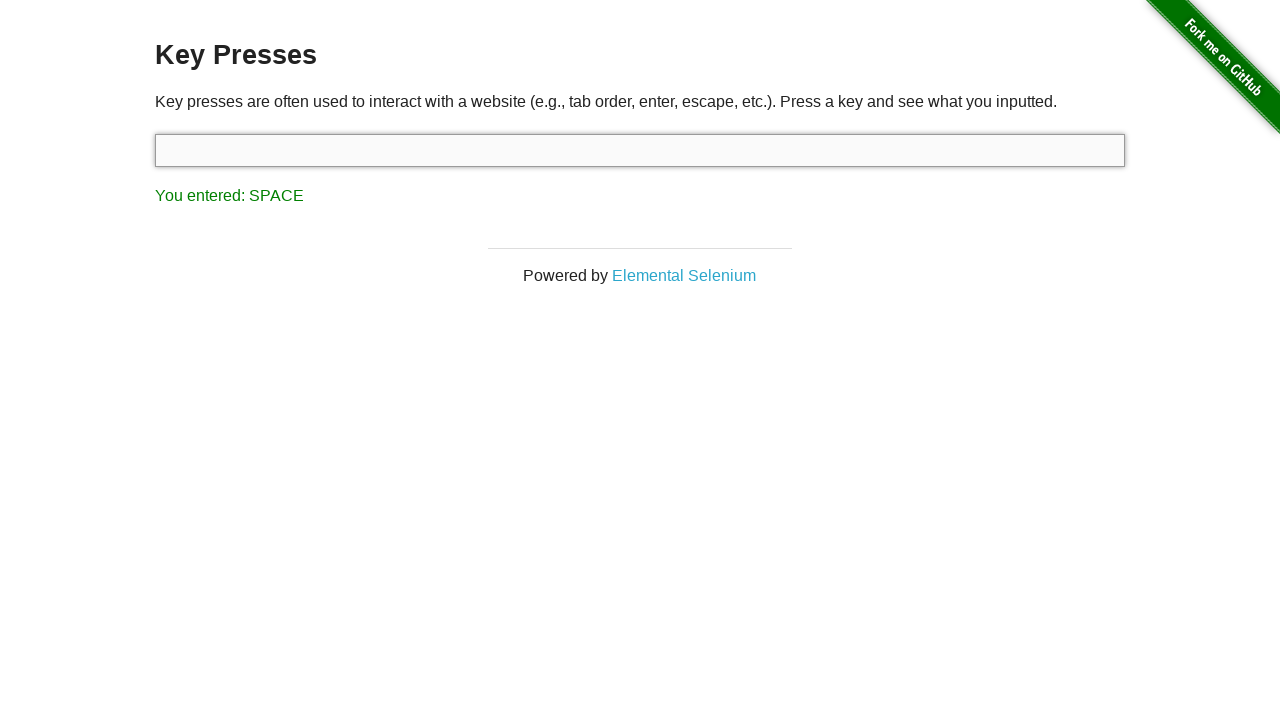

Verified result text shows 'You entered: SPACE'
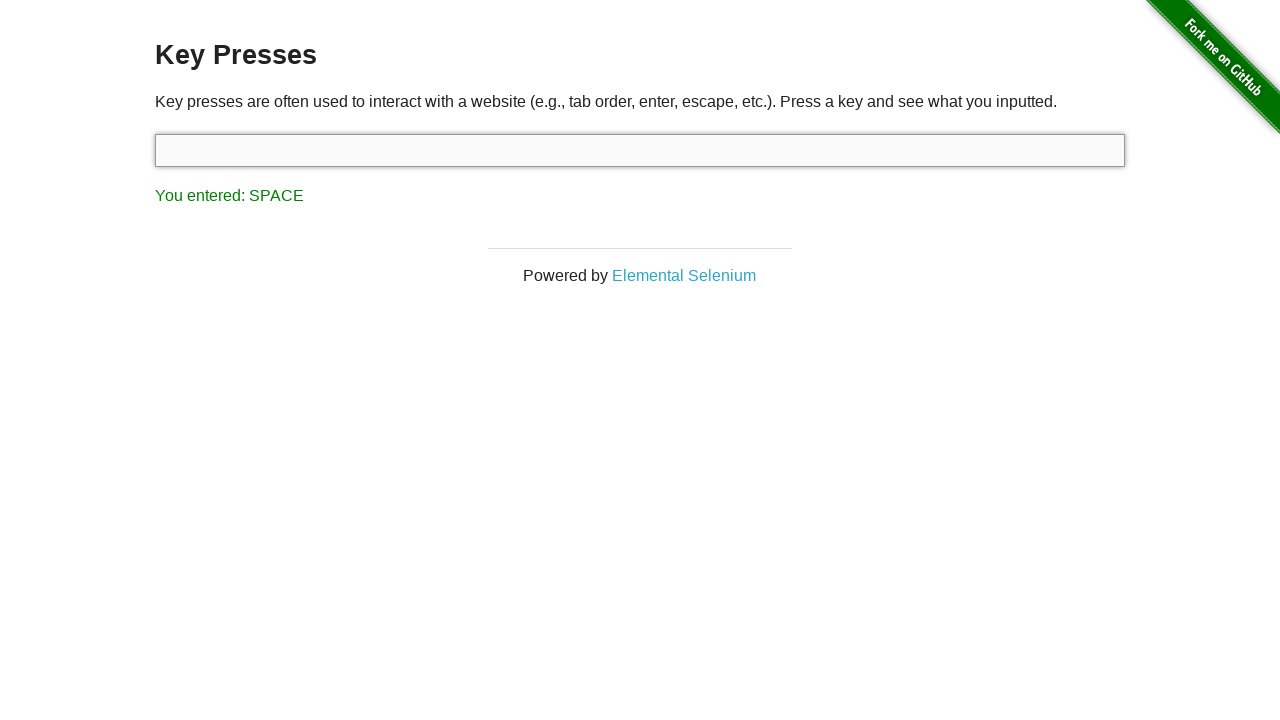

Pressed Tab key on focused element
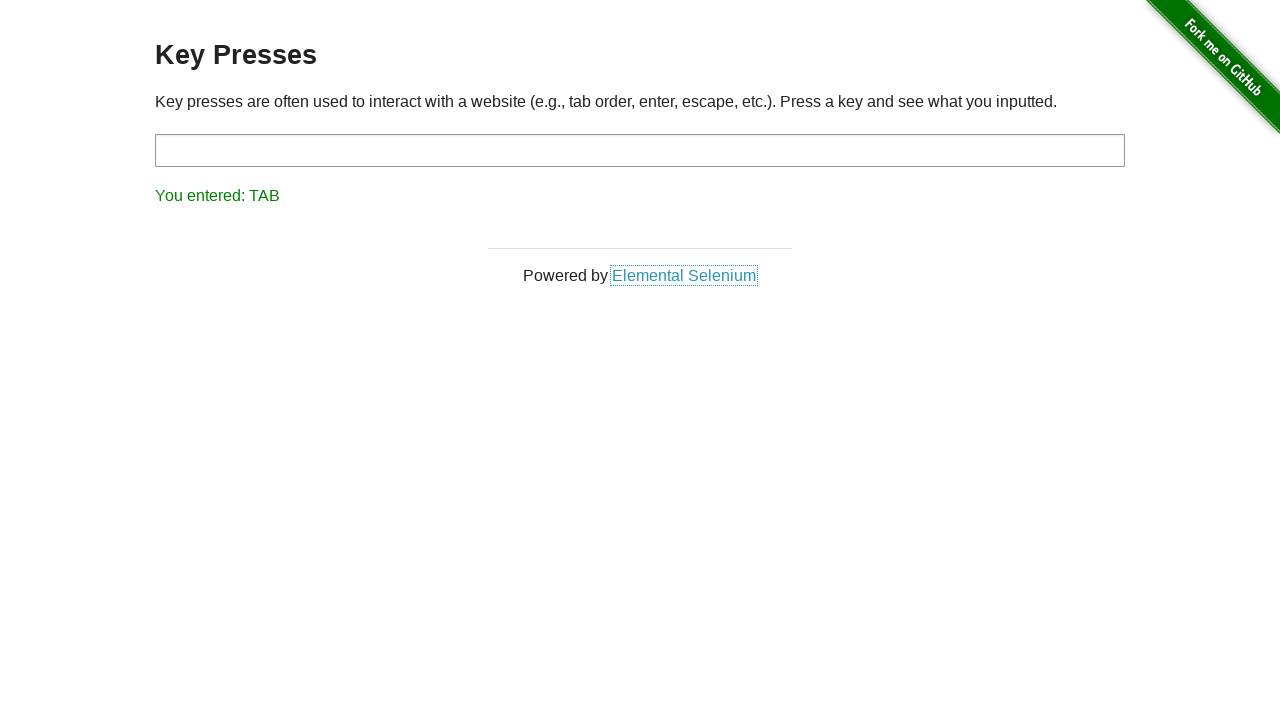

Retrieved result text content after tab key press
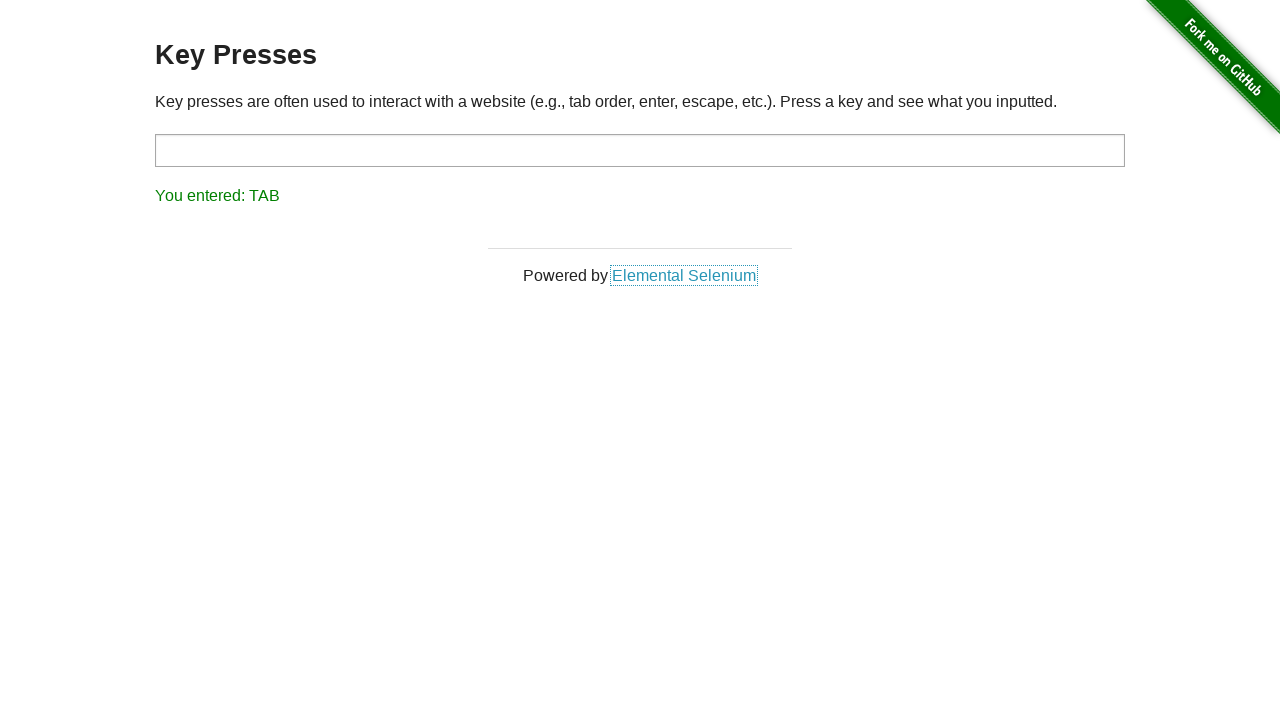

Verified result text shows 'You entered: TAB'
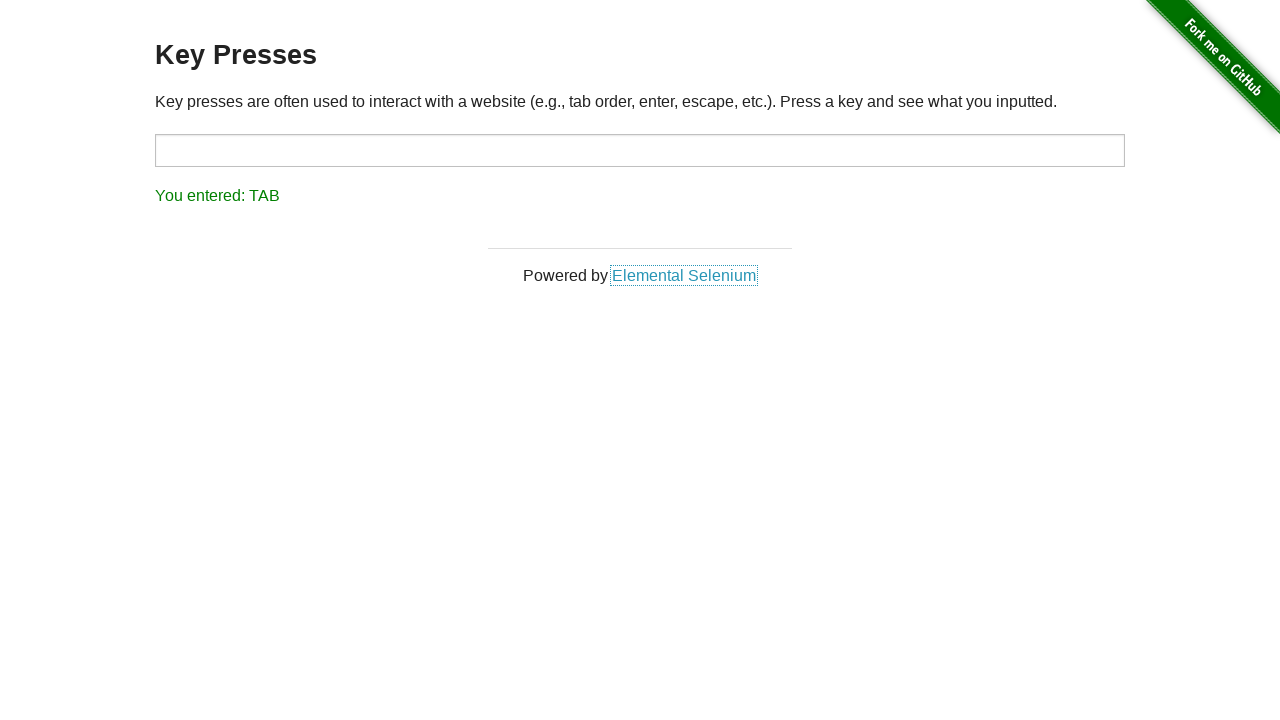

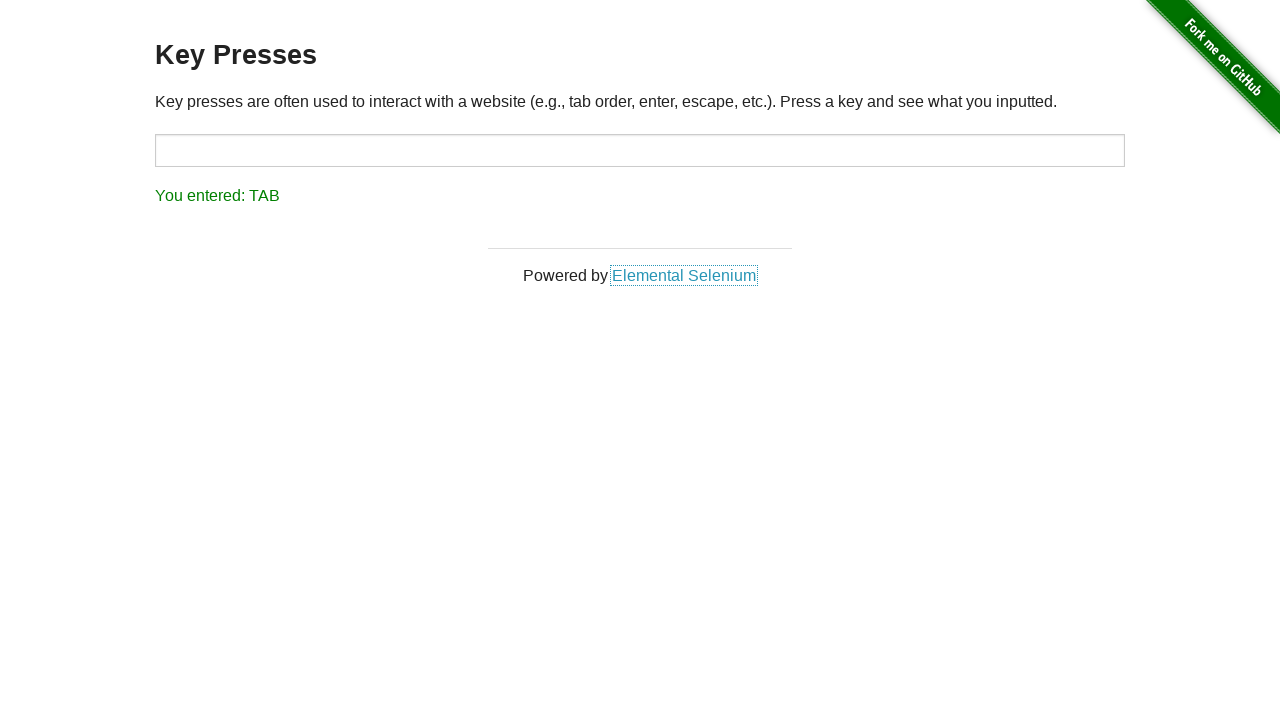